Tests that searching for tickets with 0 adults but 1 child passenger shows an error message requiring at least 1 adult/senior/junior passenger

Starting URL: https://www.internationalrail.com/

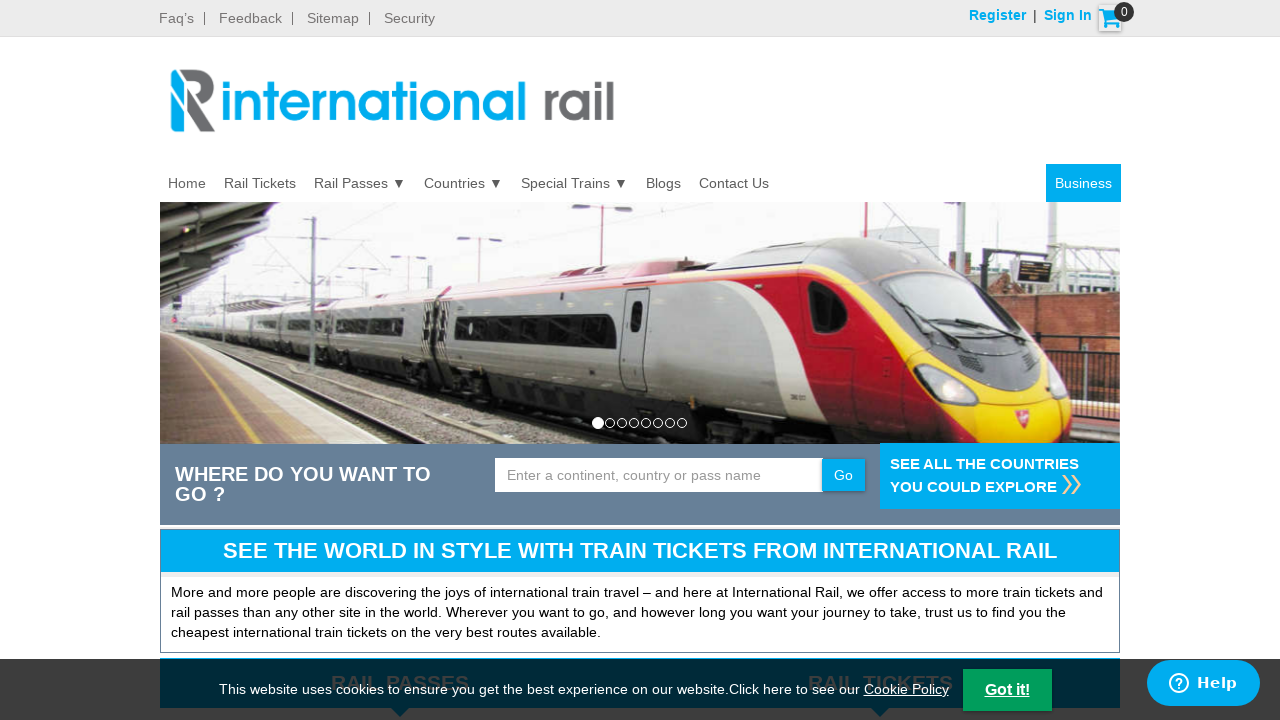

Filled departure city with 'London (any)' on input[name='ctl00$MainContent$ucLoyaltyCart$txtFrom']
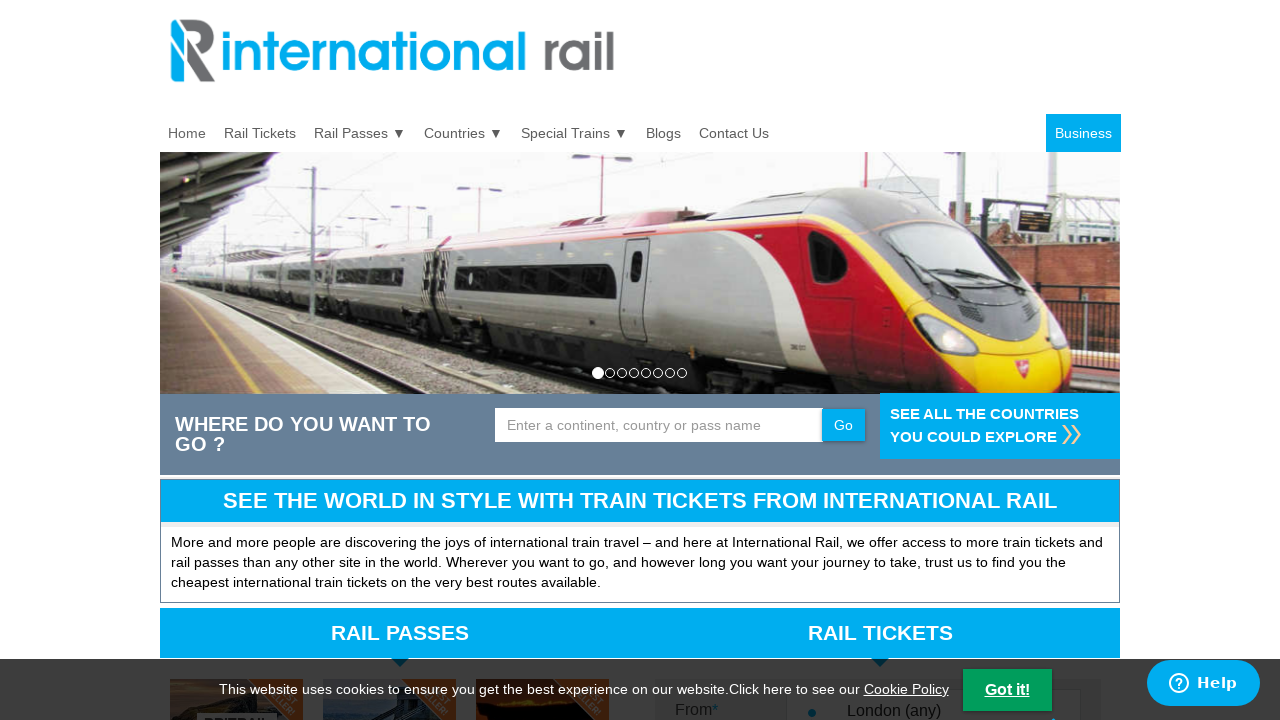

Filled destination city with 'Manchester (any)' on input[name='ctl00$MainContent$ucLoyaltyCart$txtTo']
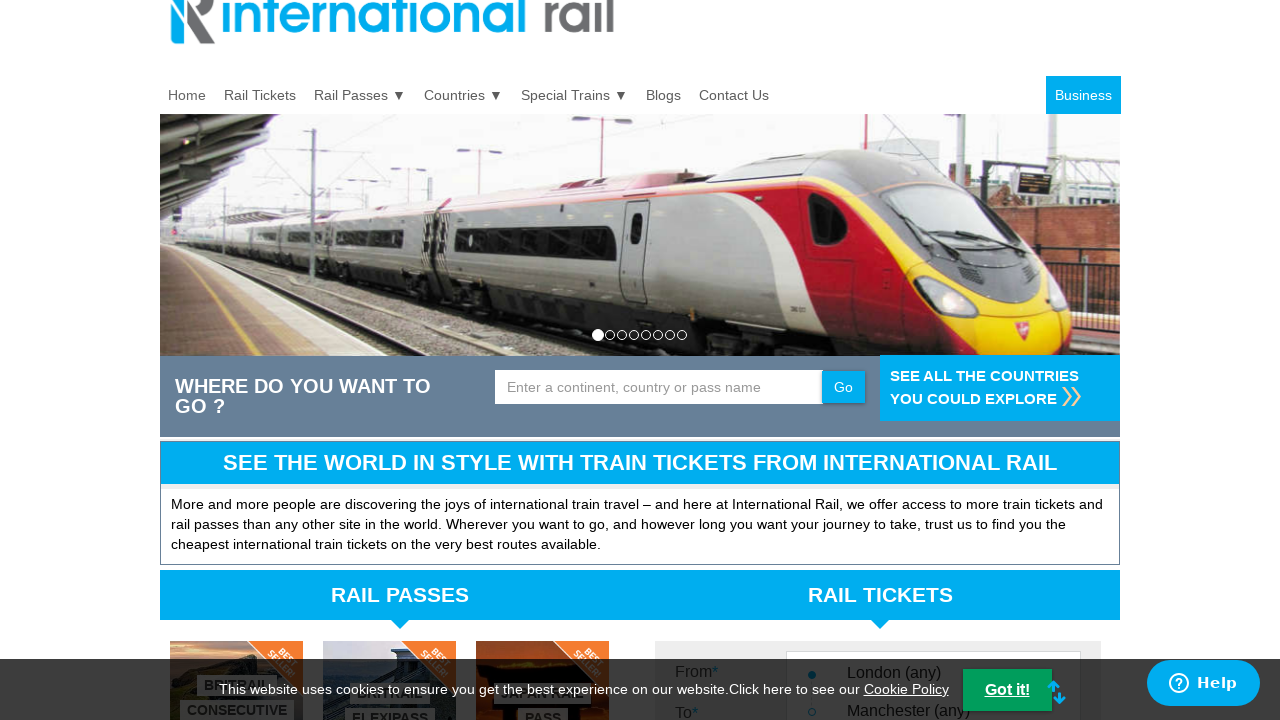

Clicked departure date field to open date picker at (873, 360) on input[name='ctl00$MainContent$ucLoyaltyCart$txtDepartureDate']
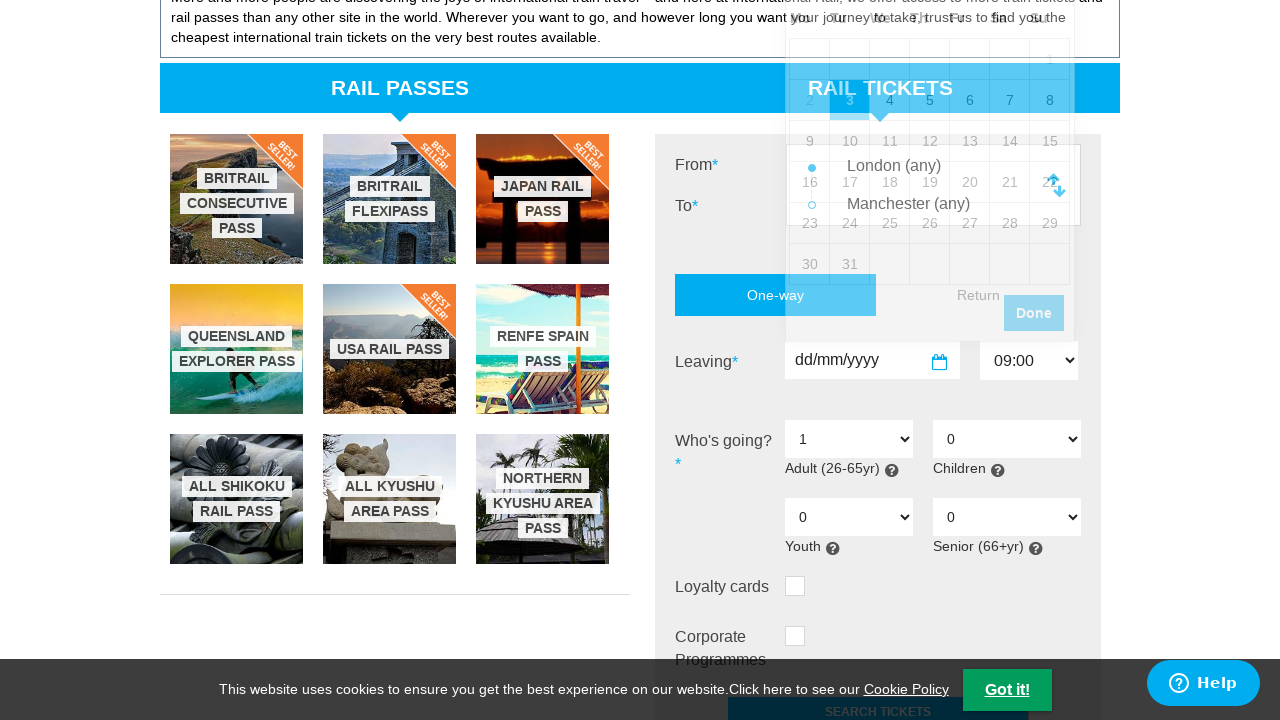

Selected departure date from date picker at (970, 182) on xpath=//*[@id='ui-datepicker-div']/table/tbody/tr[4]/td[5]/a
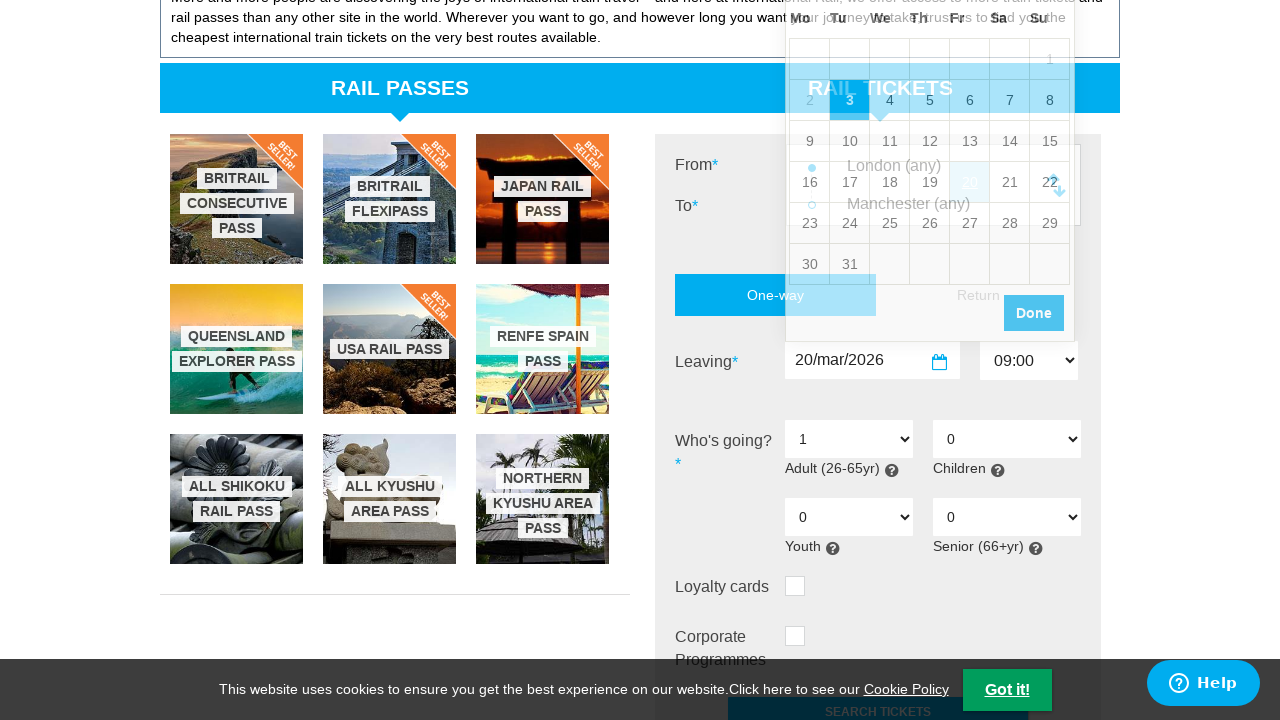

Selected 0 adults on select[name='ctl00$MainContent$ucLoyaltyCart$ddlAdult']
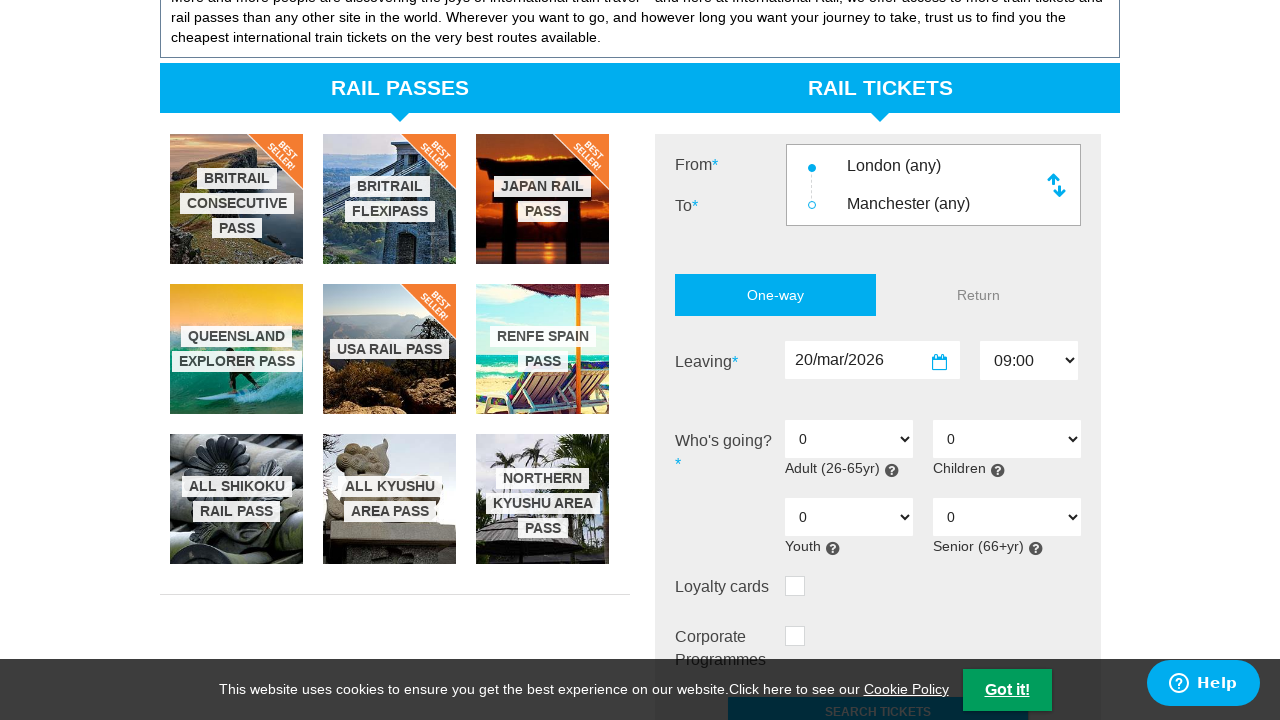

Selected 1 child passenger on select[name='ctl00$MainContent$ucLoyaltyCart$ddlChild']
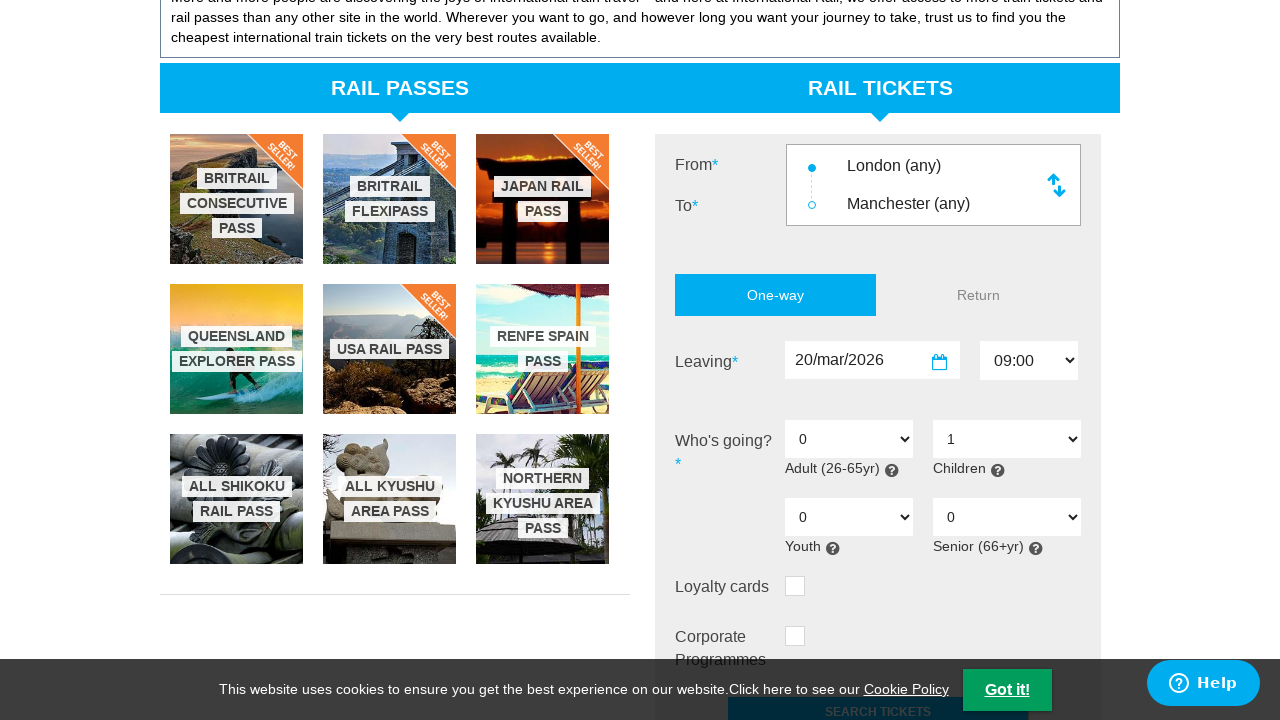

Clicked checkout button to search for tickets at (878, 361) on input[name='ctl00$MainContent$ucLoyaltyCart$btnCheckout']
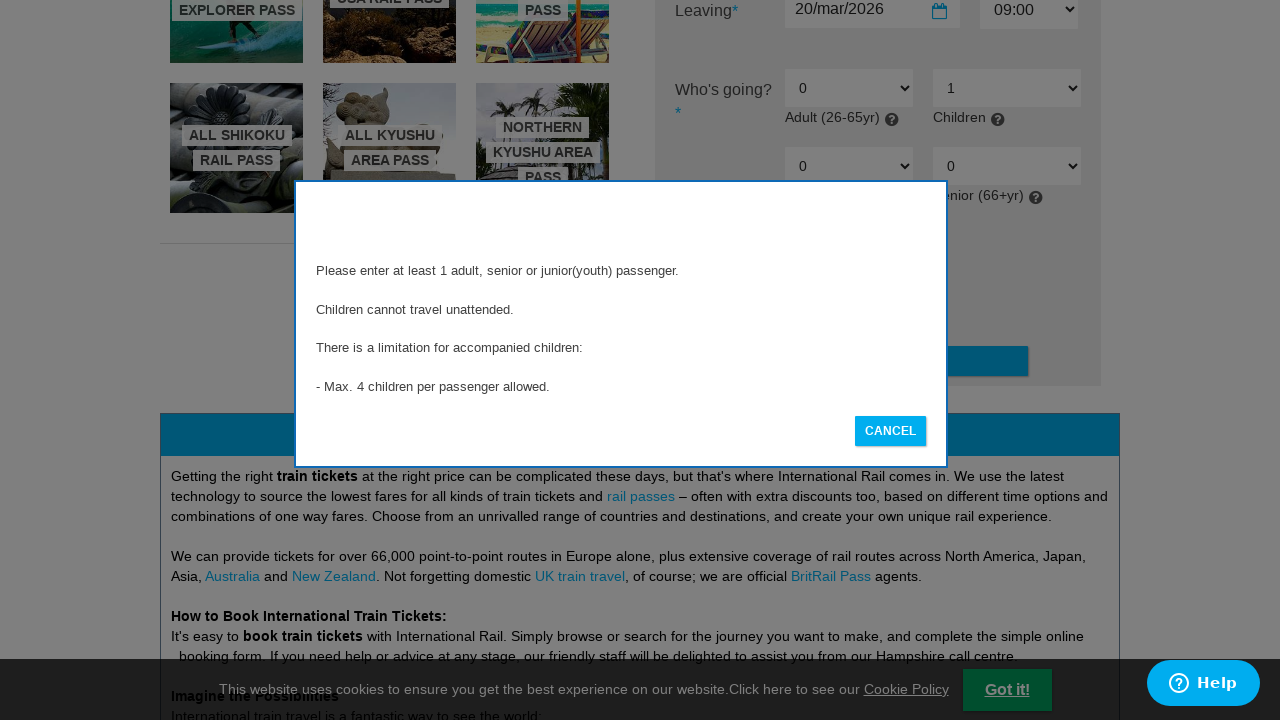

Error message appeared requiring at least 1 adult/senior/junior passenger
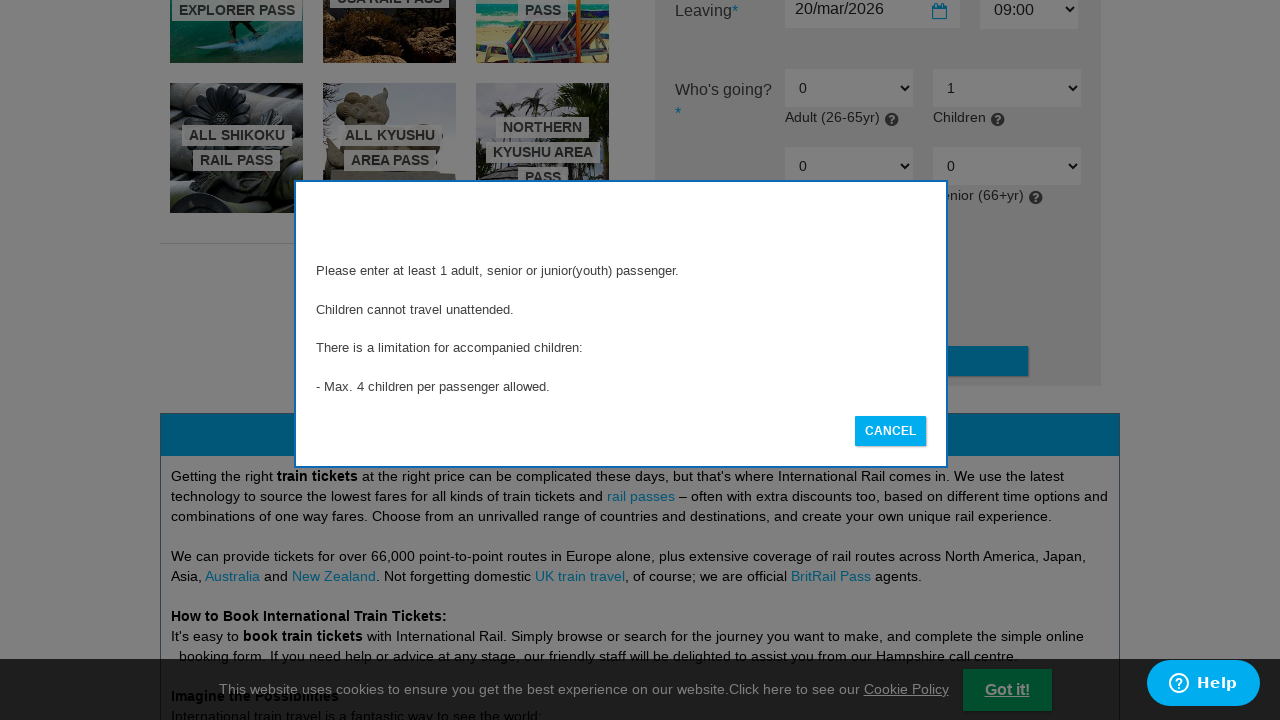

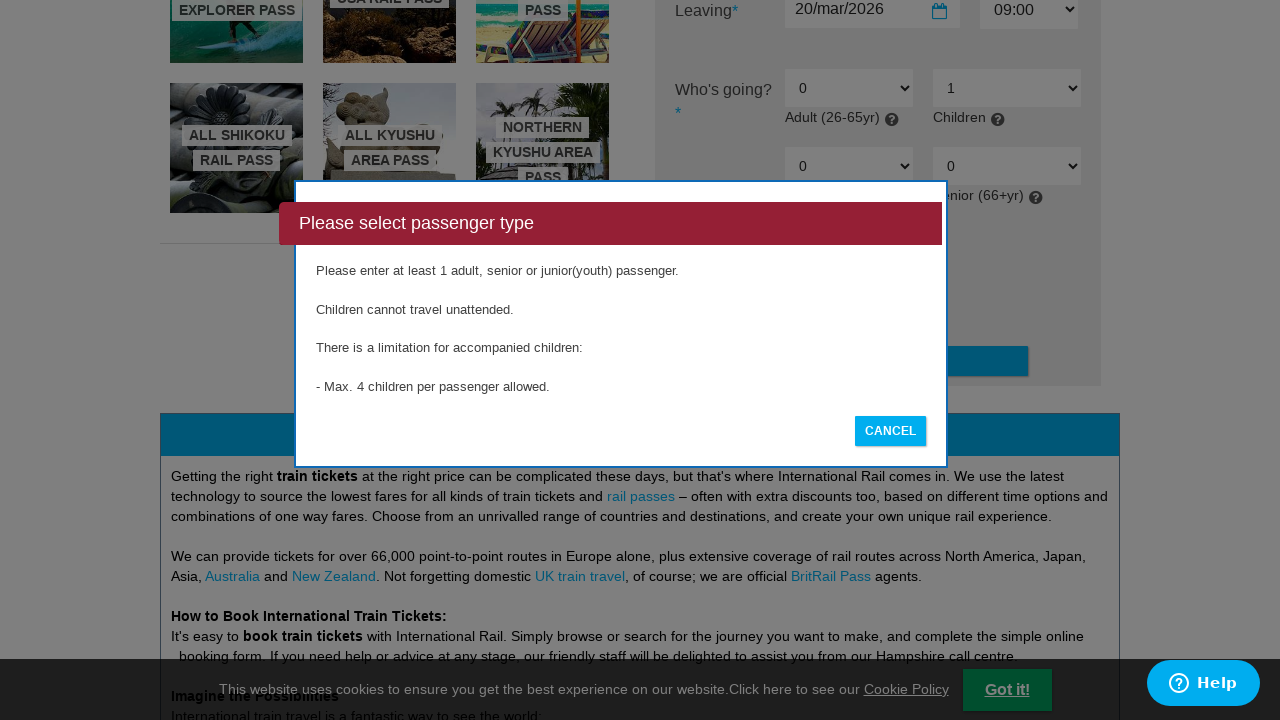